Navigates to a links page and finds a link by partial text match

Starting URL: https://demoqa.com/links

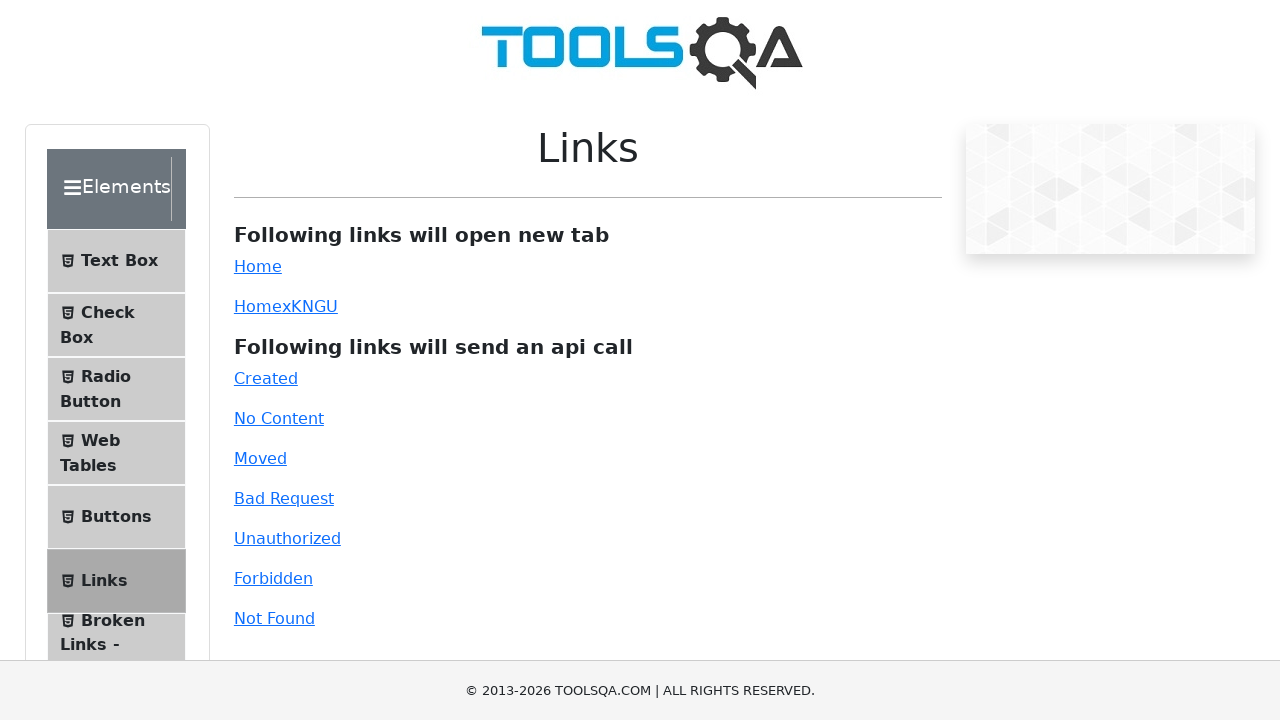

Navigated to DemoQA links page
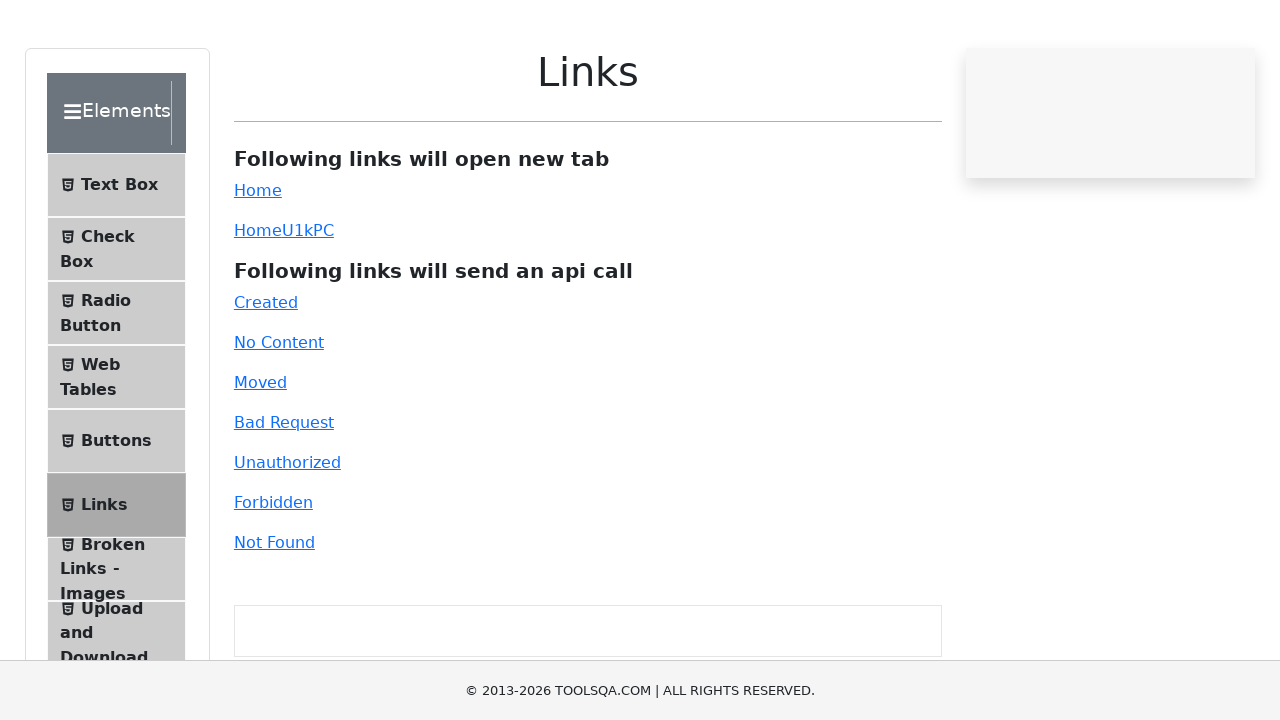

Located link by partial text match 'Bad'
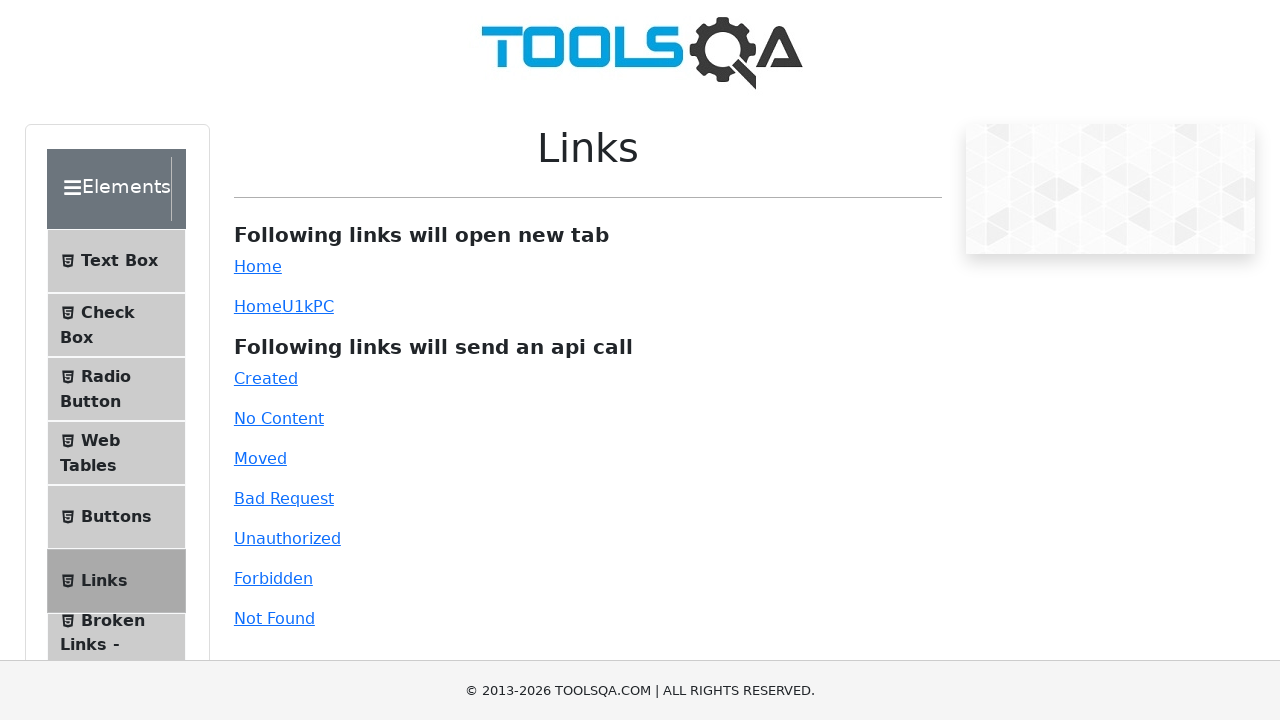

Retrieved and printed text content of the matched link
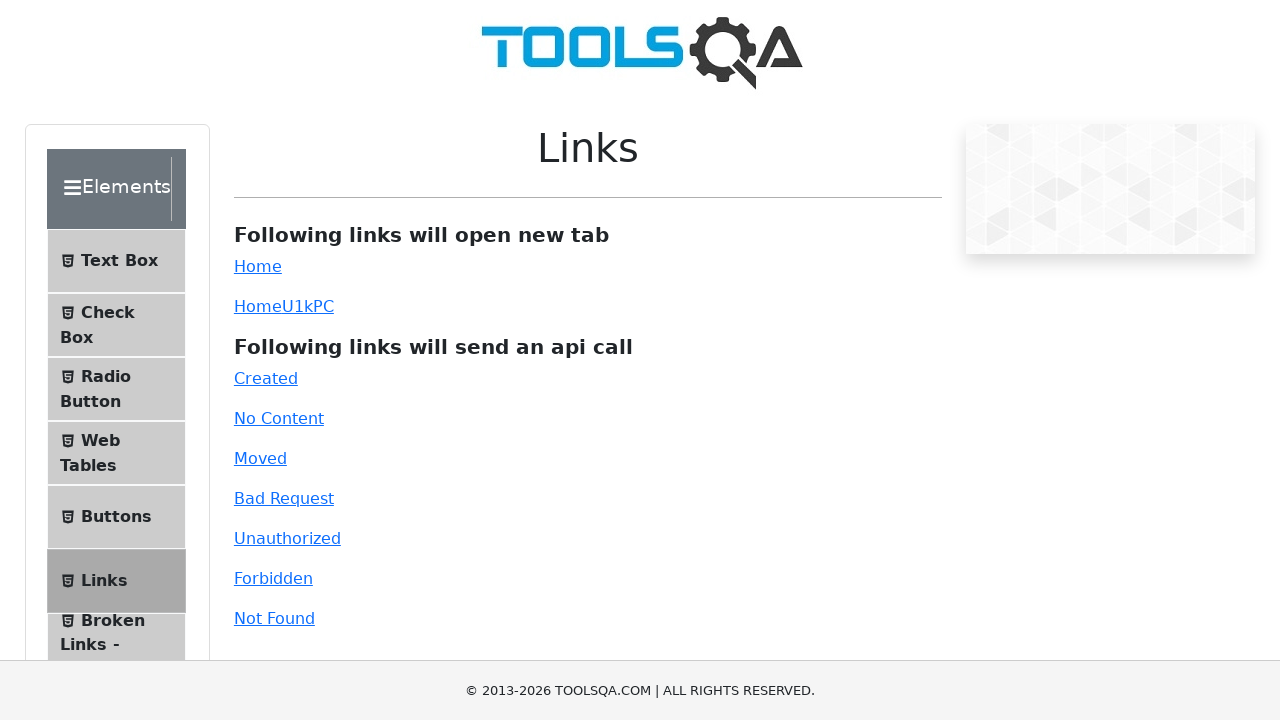

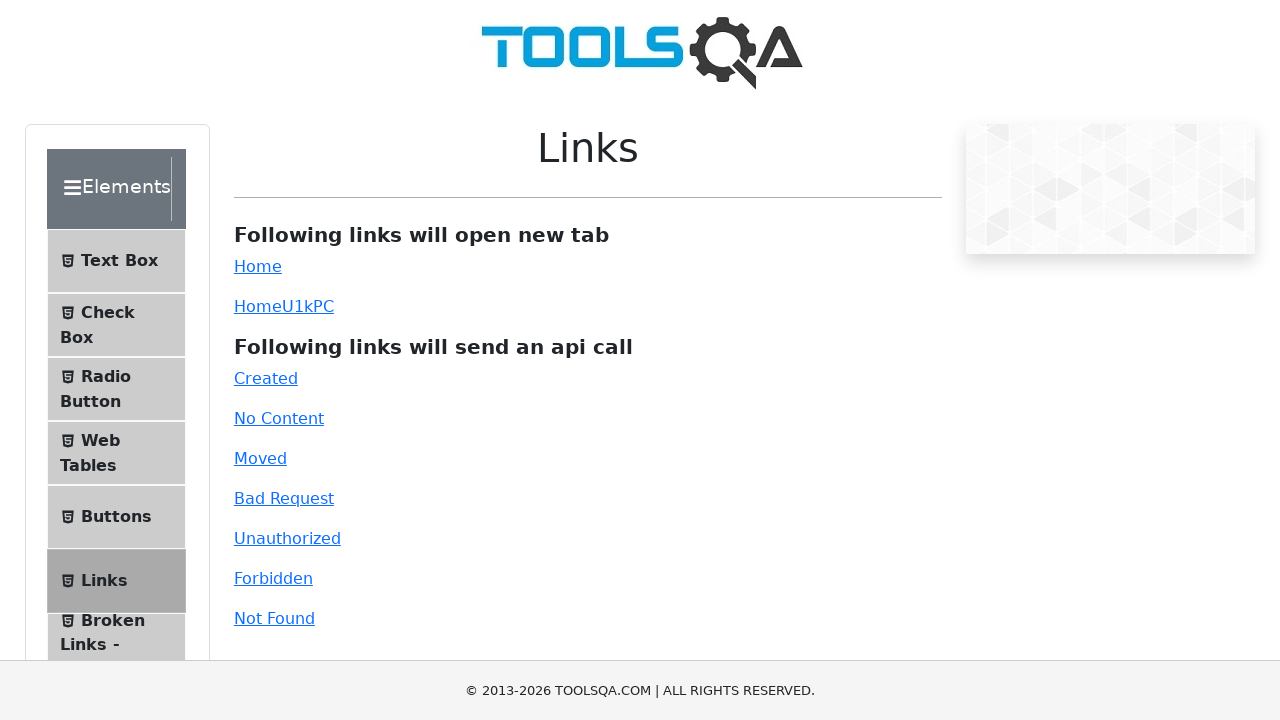